Navigates to the Pluralsight homepage and clicks on a contact page link

Starting URL: https://www.pluralsight.com/

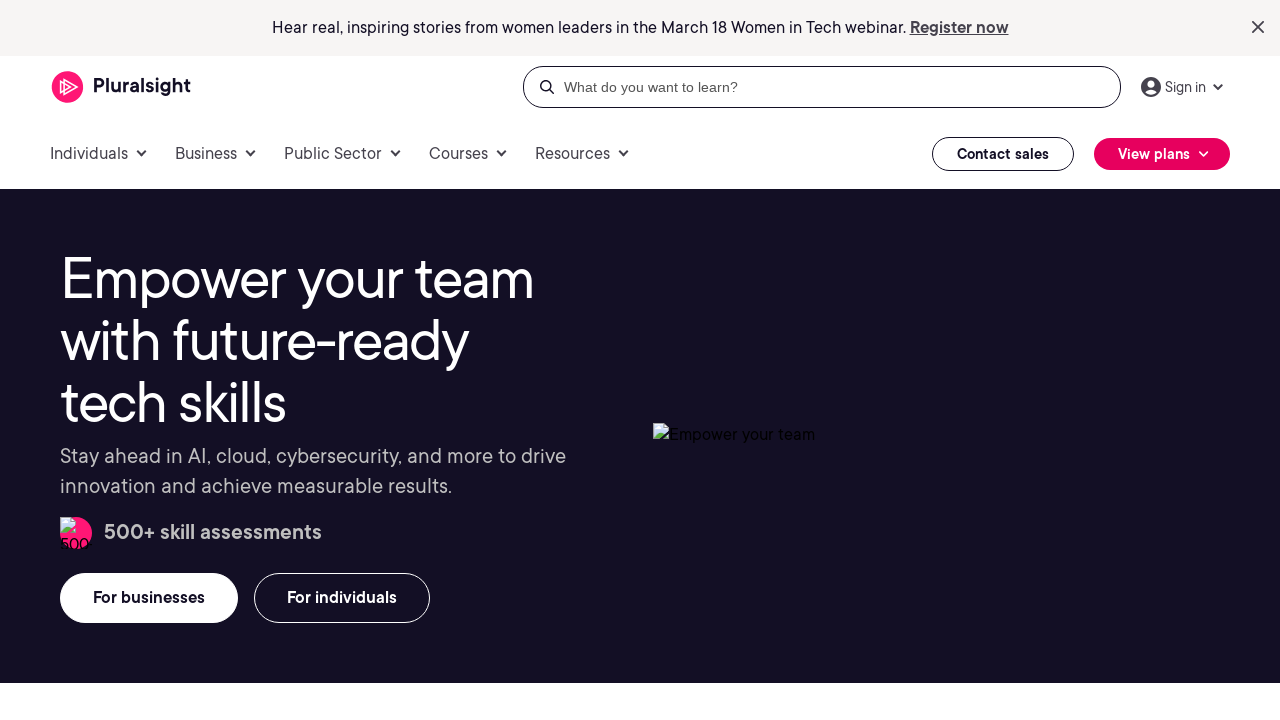

Waited for Pluralsight homepage to load (domcontentloaded)
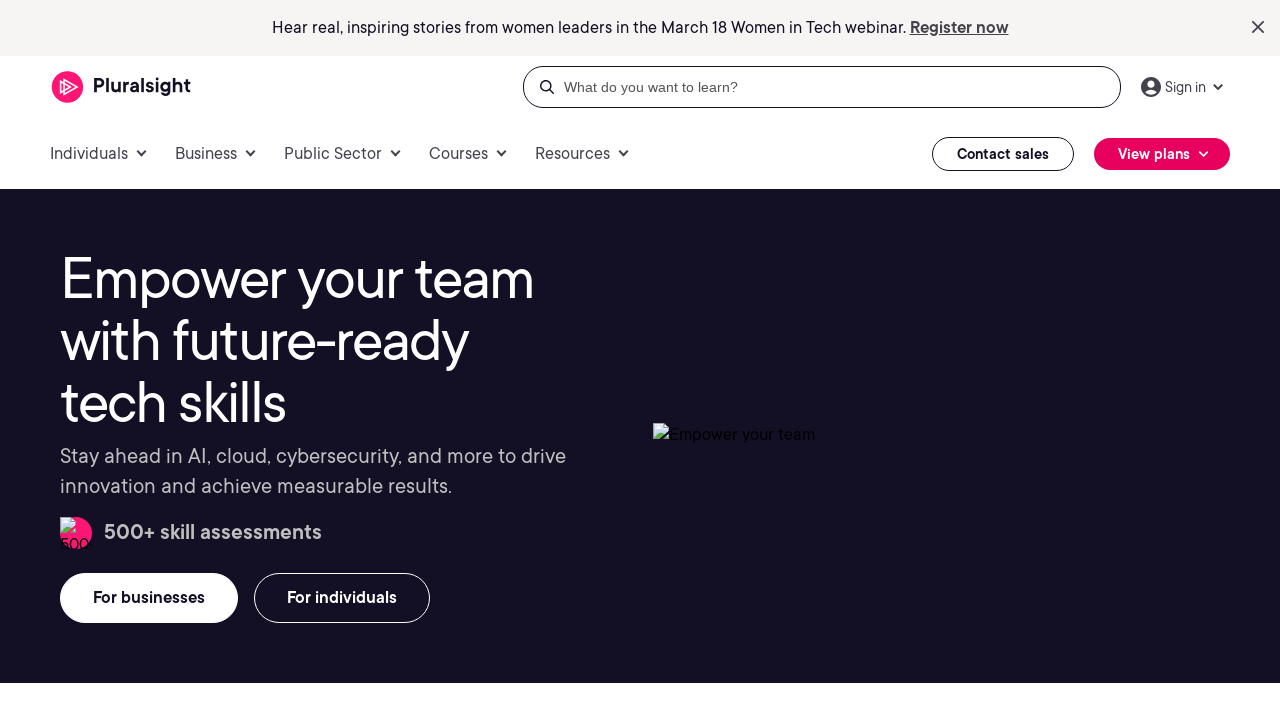

Located all elements with class 'plain'
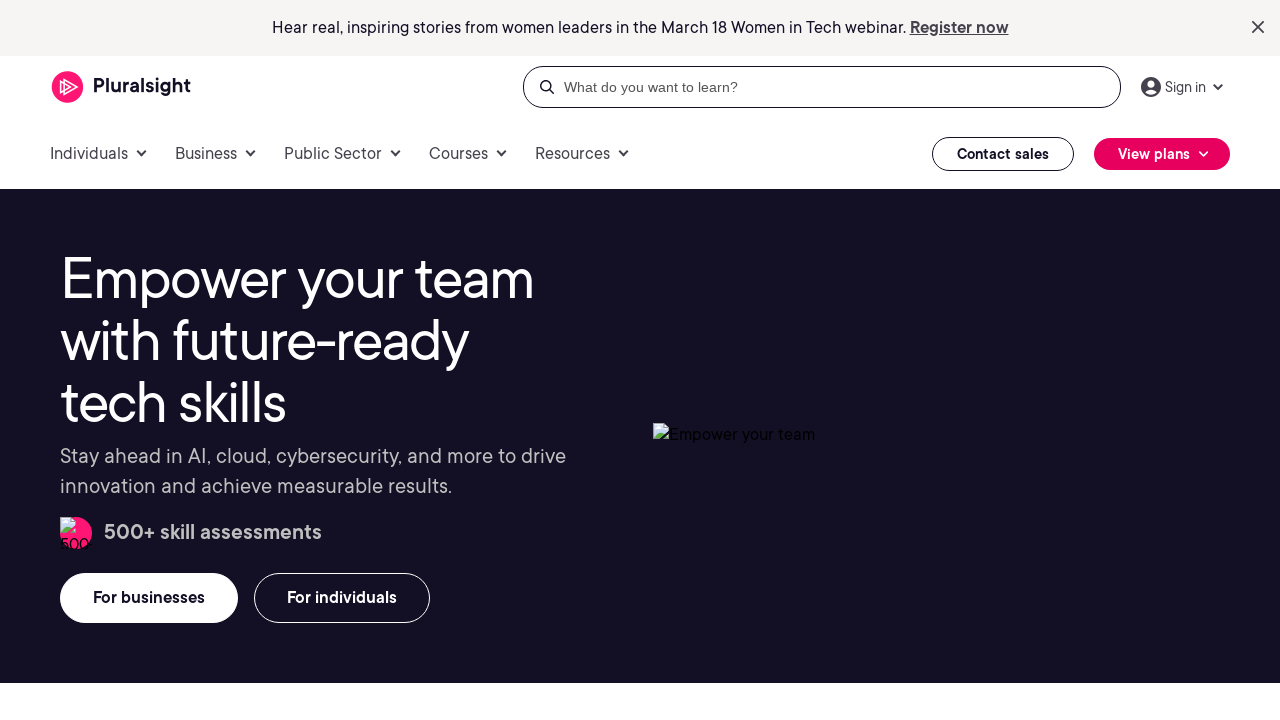

Clicked on contact link using fallback selector (a:has-text('Contact')) at (1003, 154) on a:has-text('Contact')
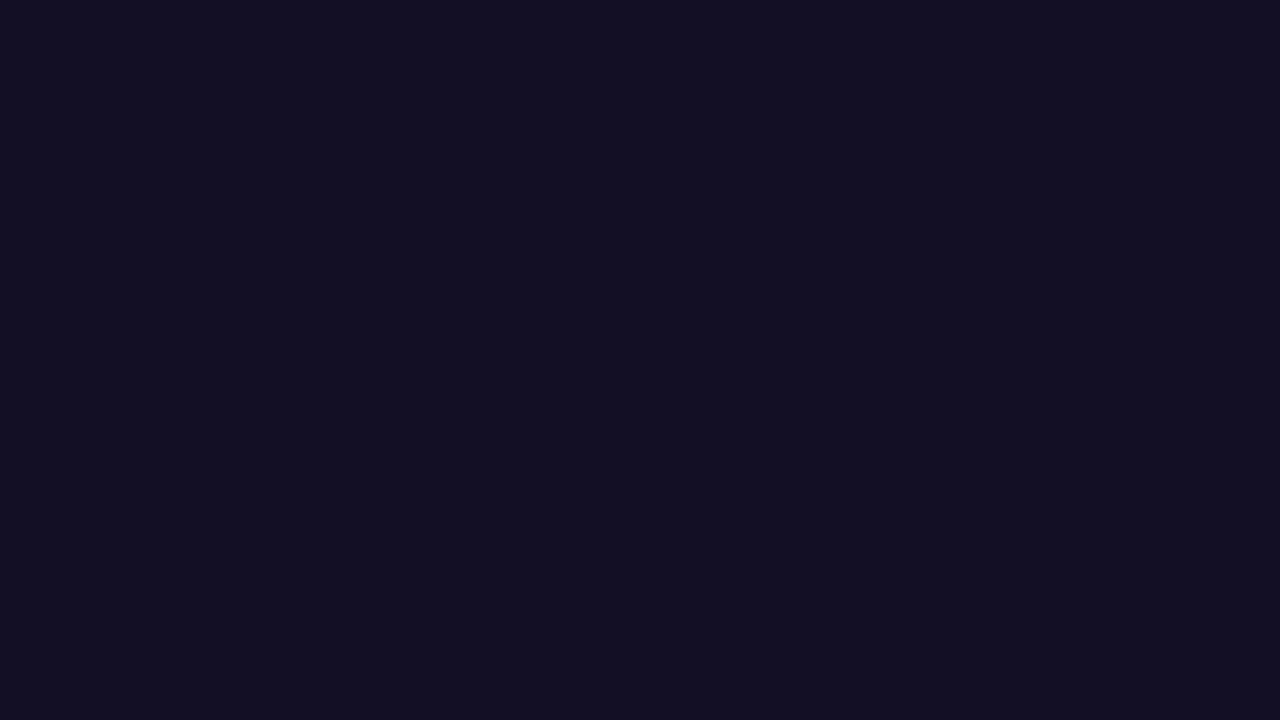

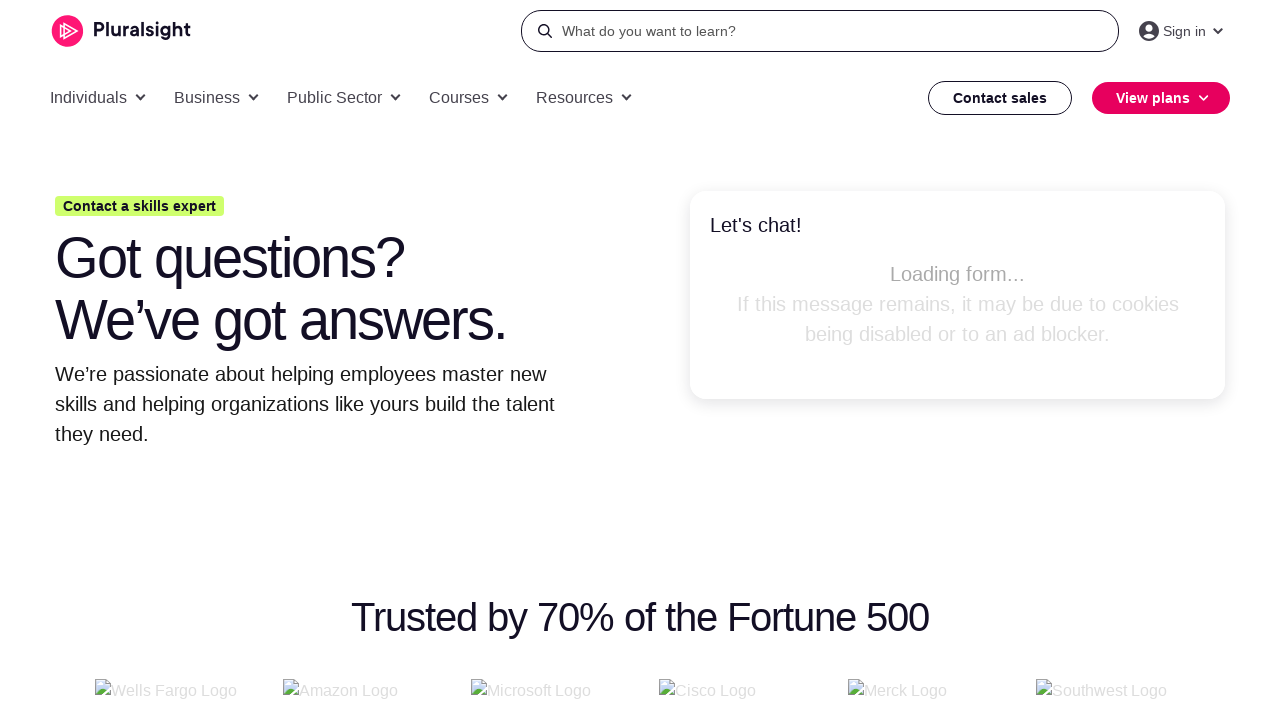